Navigates to an automation practice page and locates button elements using XPath sibling and parent traversal syntax to verify element selection works correctly.

Starting URL: https://rahulshettyacademy.com/AutomationPractice/

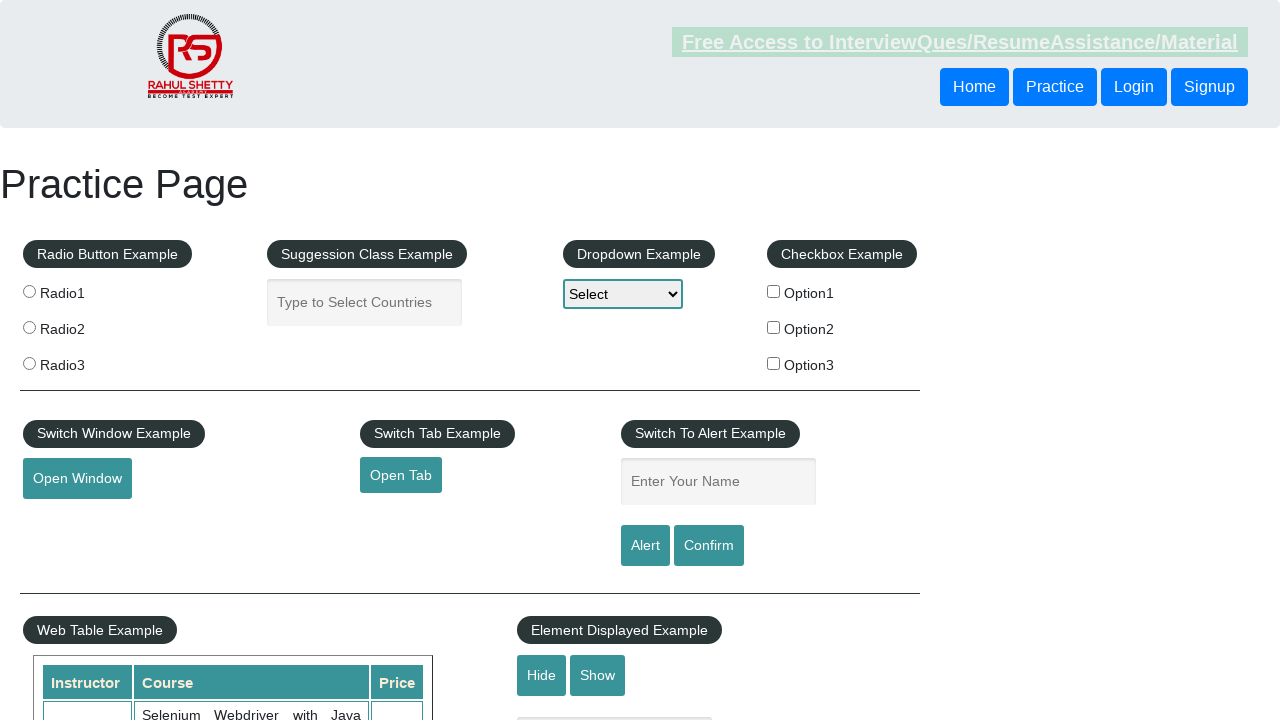

Navigated to automation practice page
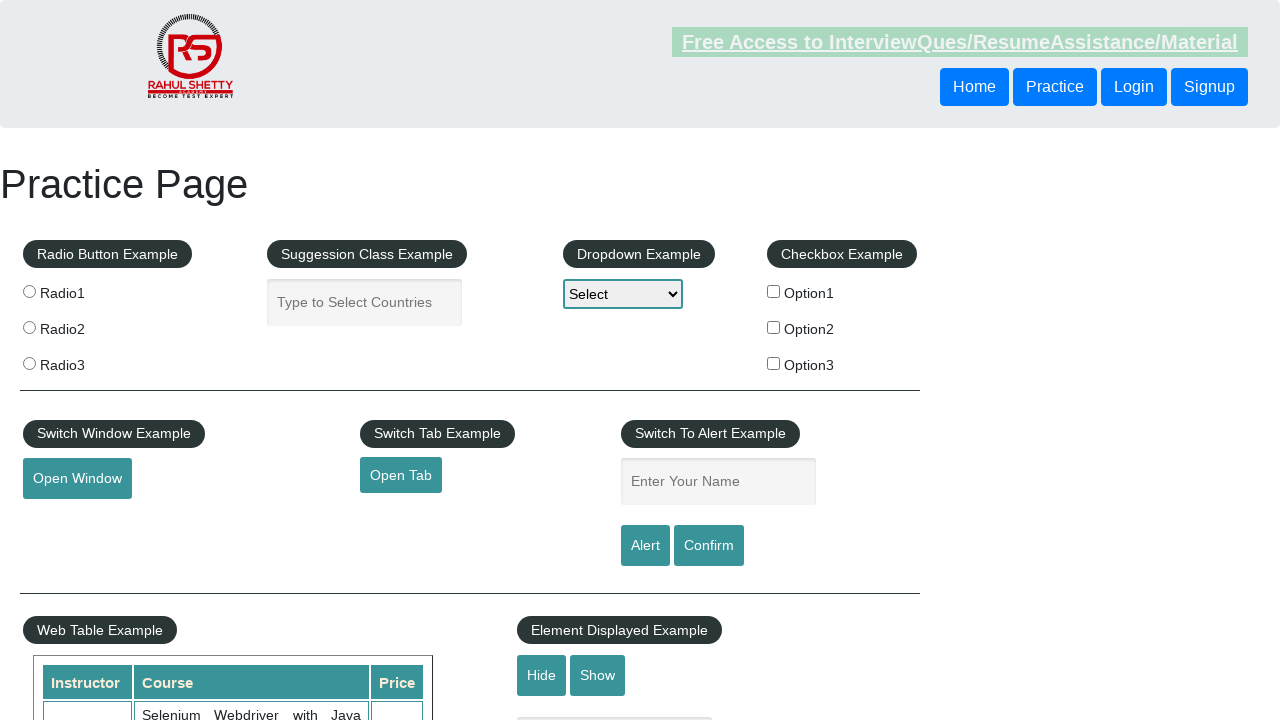

Located button using following-sibling XPath syntax
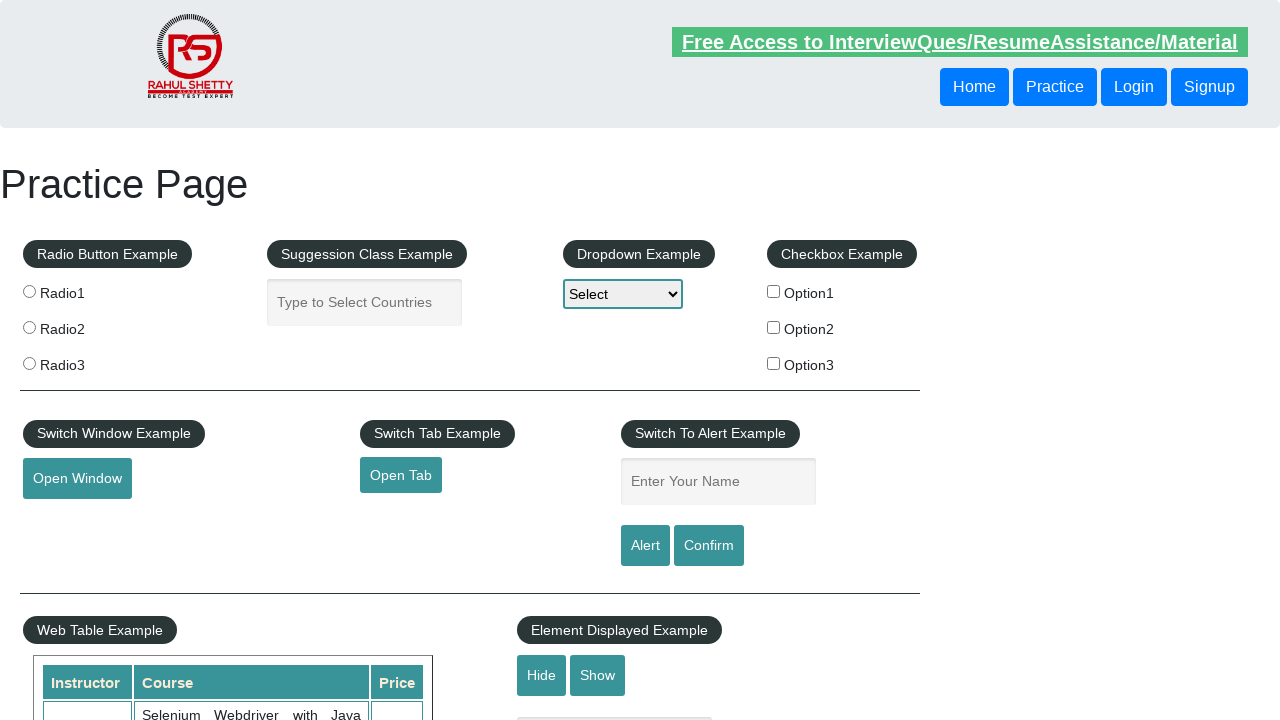

Verified sibling button is visible
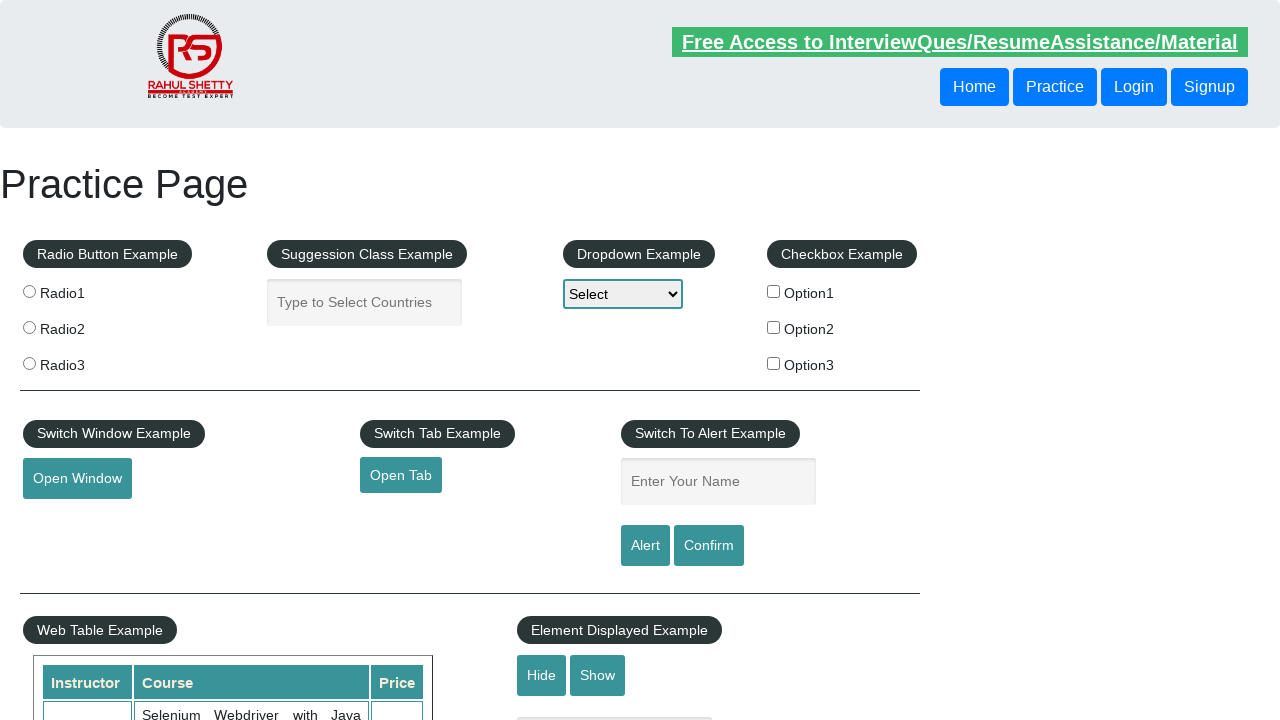

Located button using parent traversal XPath syntax
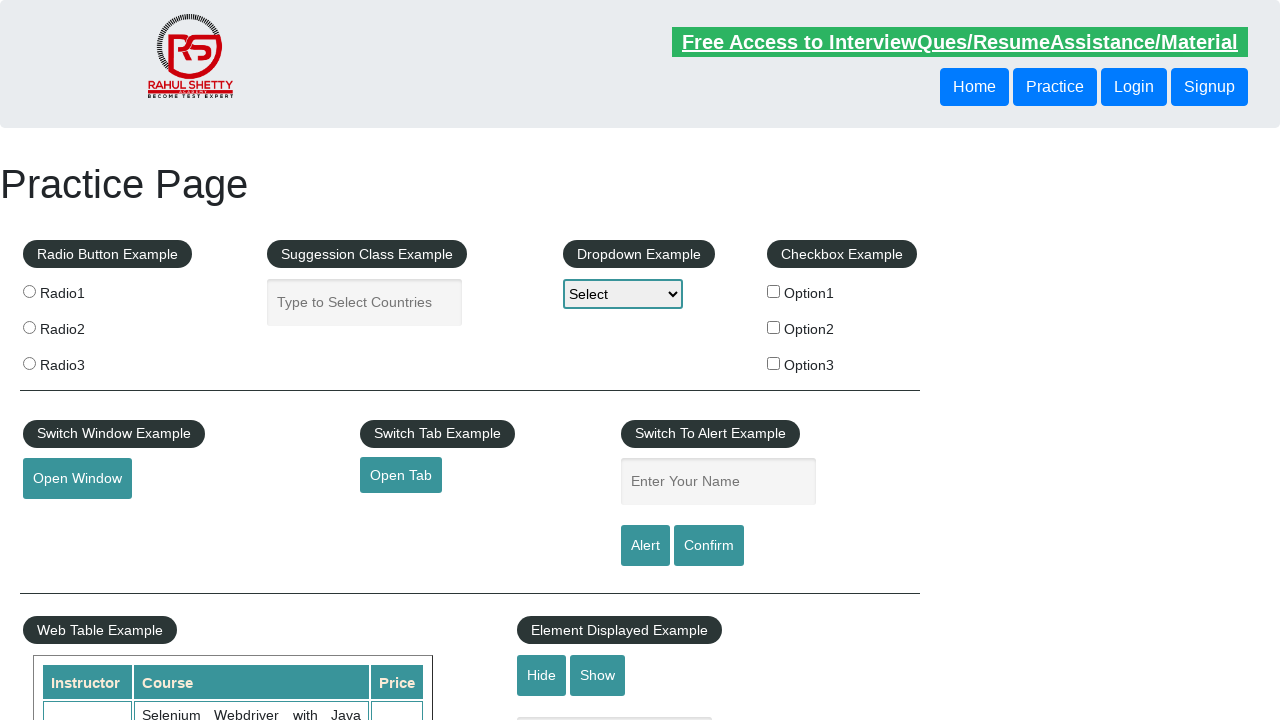

Verified parent traversal button is visible
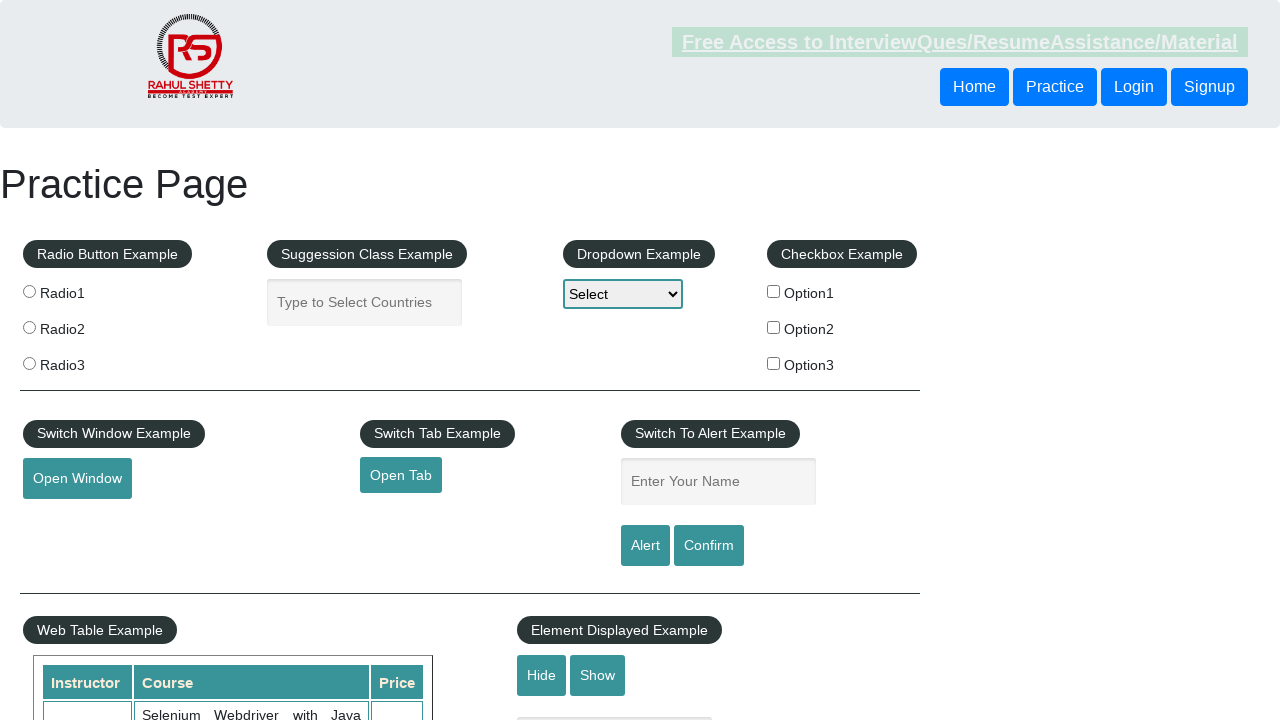

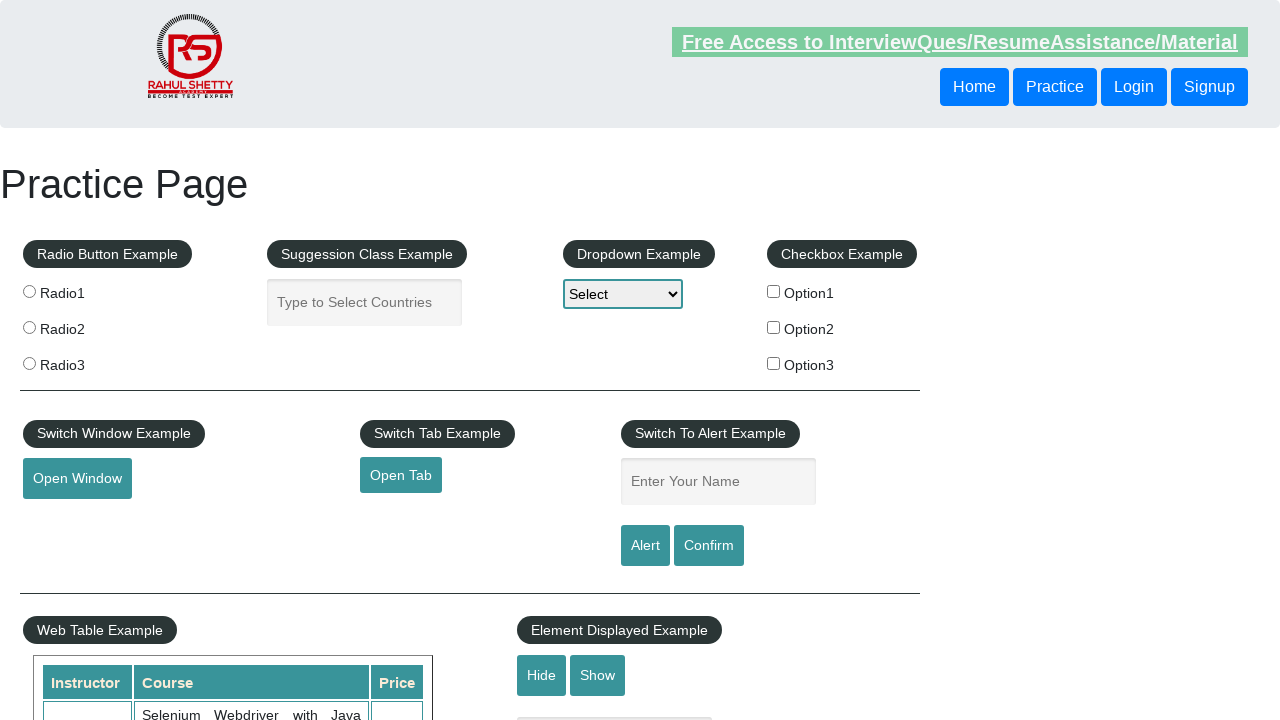